Tests a simple date picker widget by clicking on it to open, then entering a date that is 2 days from the current date using keyboard input.

Starting URL: https://www.globalsqa.com/demo-site/datepicker/#Simple%20Date%20Picker

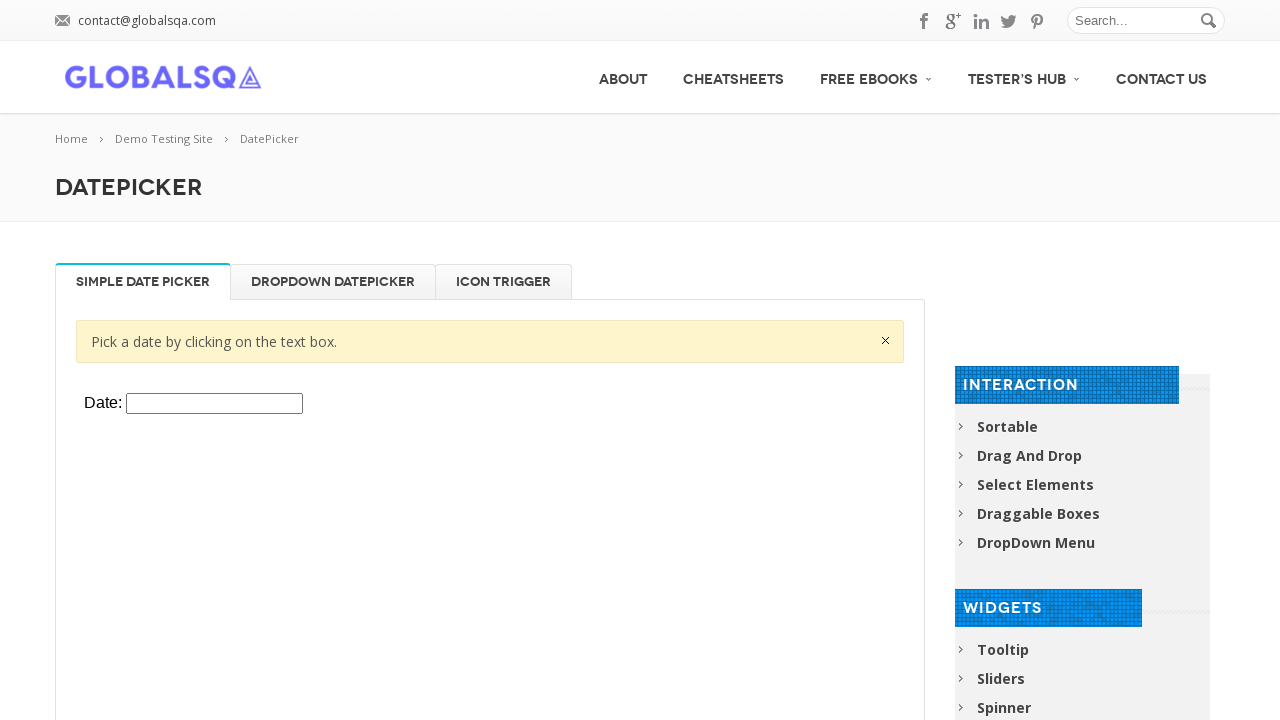

Clicked to open the date picker tab section at (886, 340) on xpath=//div[@class="single_tab_div resp-tab-content resp-tab-content-active"]/di
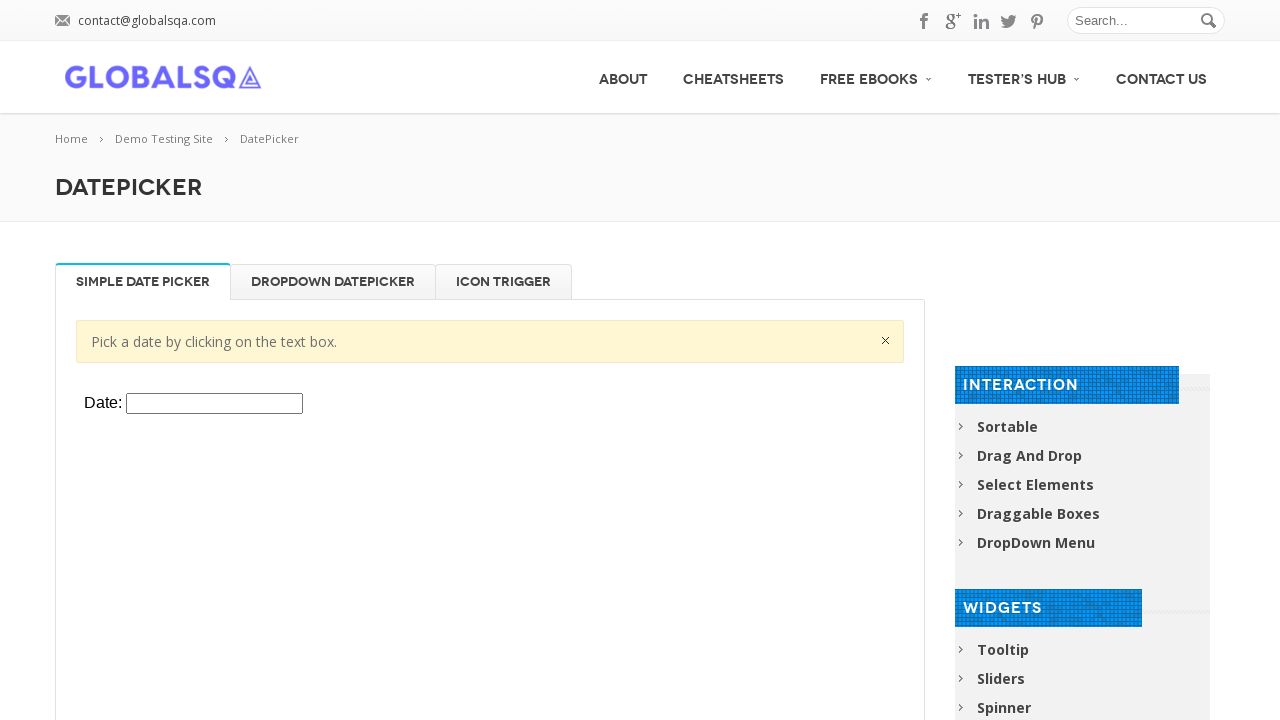

Located iframe containing the datepicker
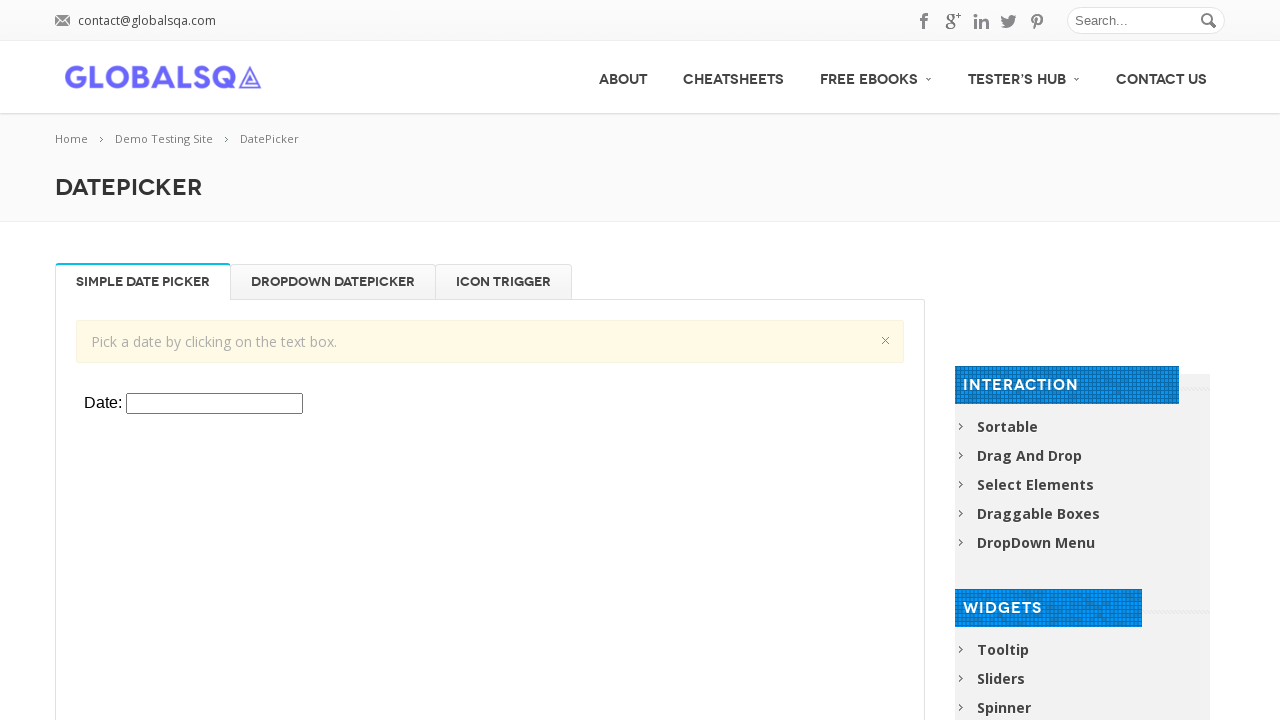

Datepicker input field became visible
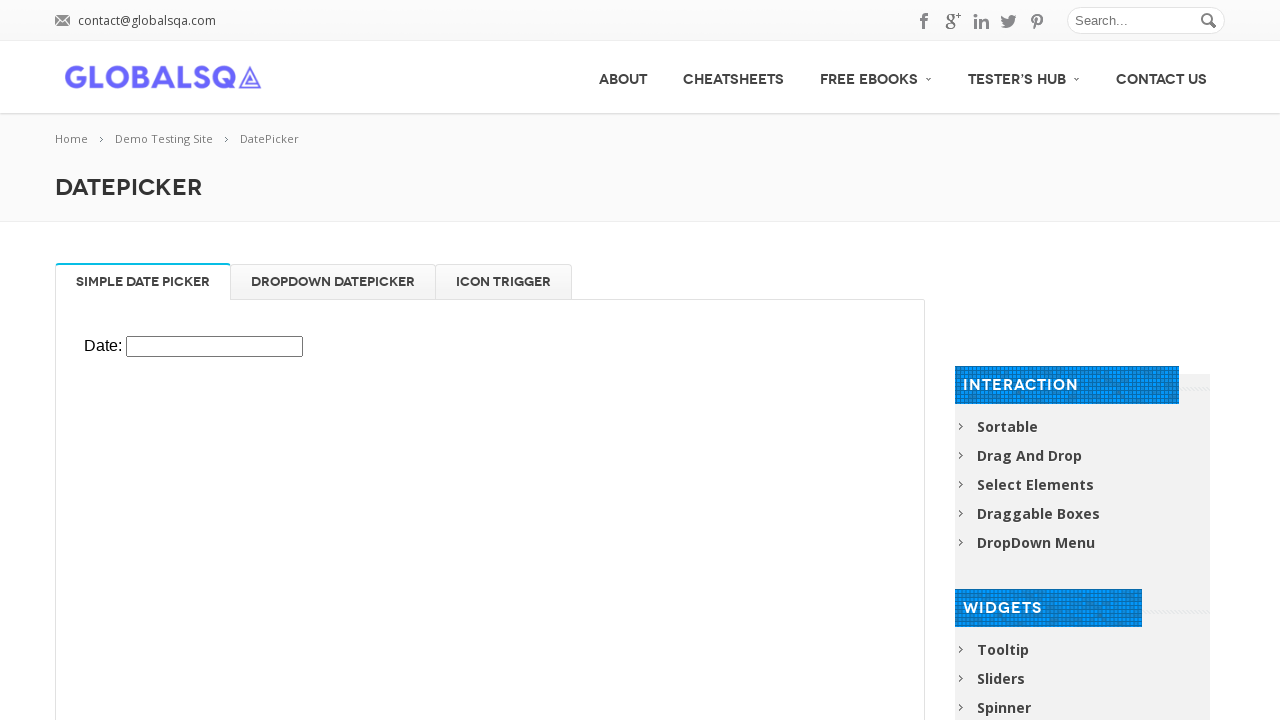

Clicked on the datepicker input field to open it at (214, 346) on xpath=//*[@id="post-2661"]/div[2]/div/div/div[1]/p/iframe >> internal:control=en
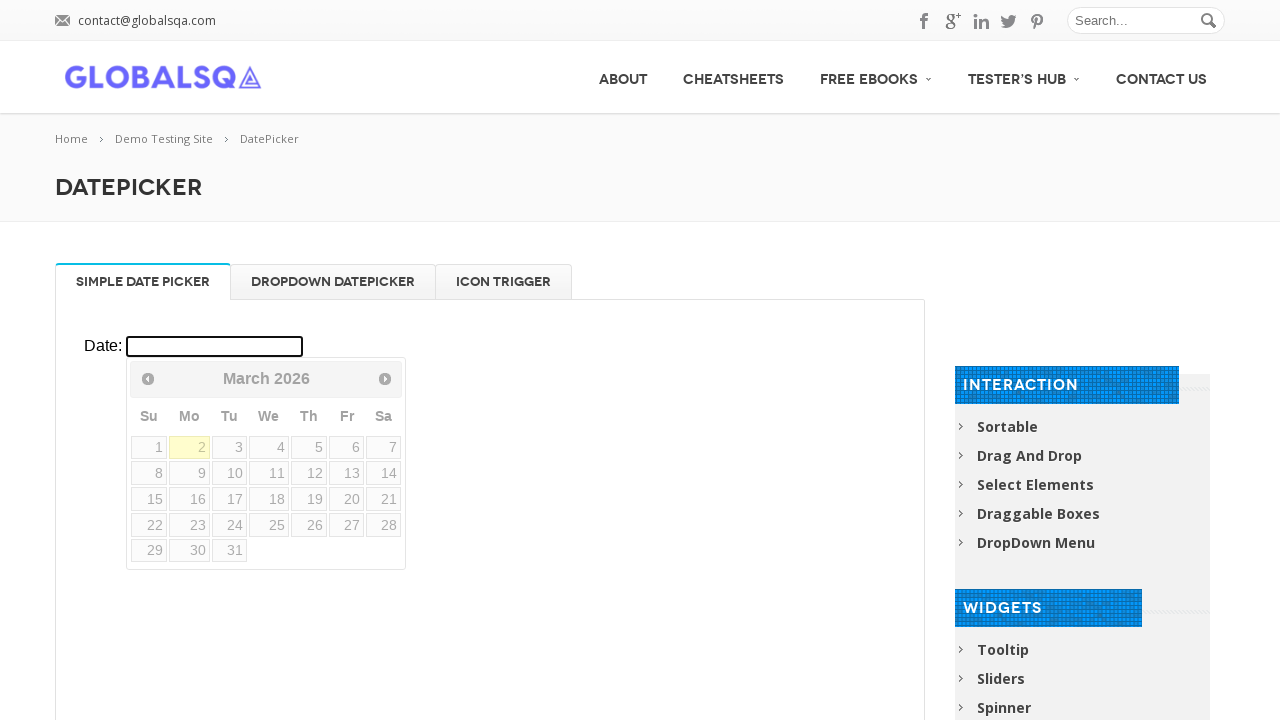

Calculated target date: 03/04/26 (2 days from now)
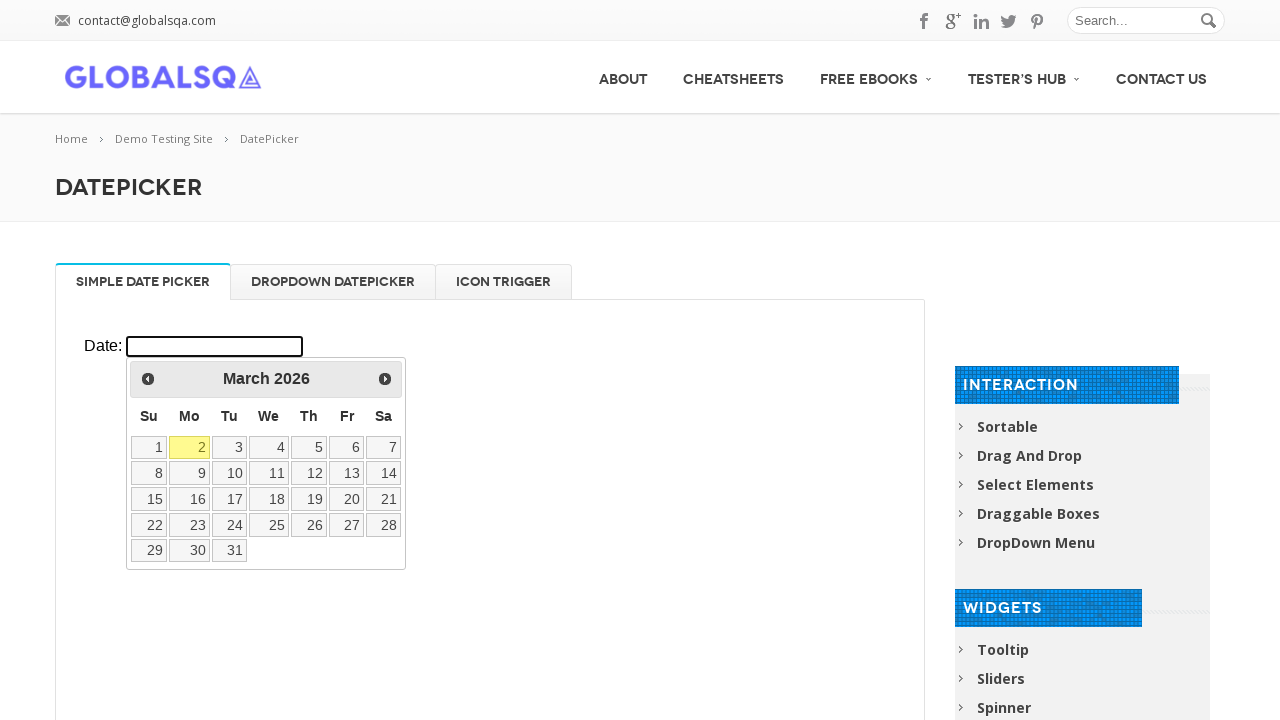

Entered date '03/04/26' into the datepicker field on xpath=//*[@id="post-2661"]/div[2]/div/div/div[1]/p/iframe >> internal:control=en
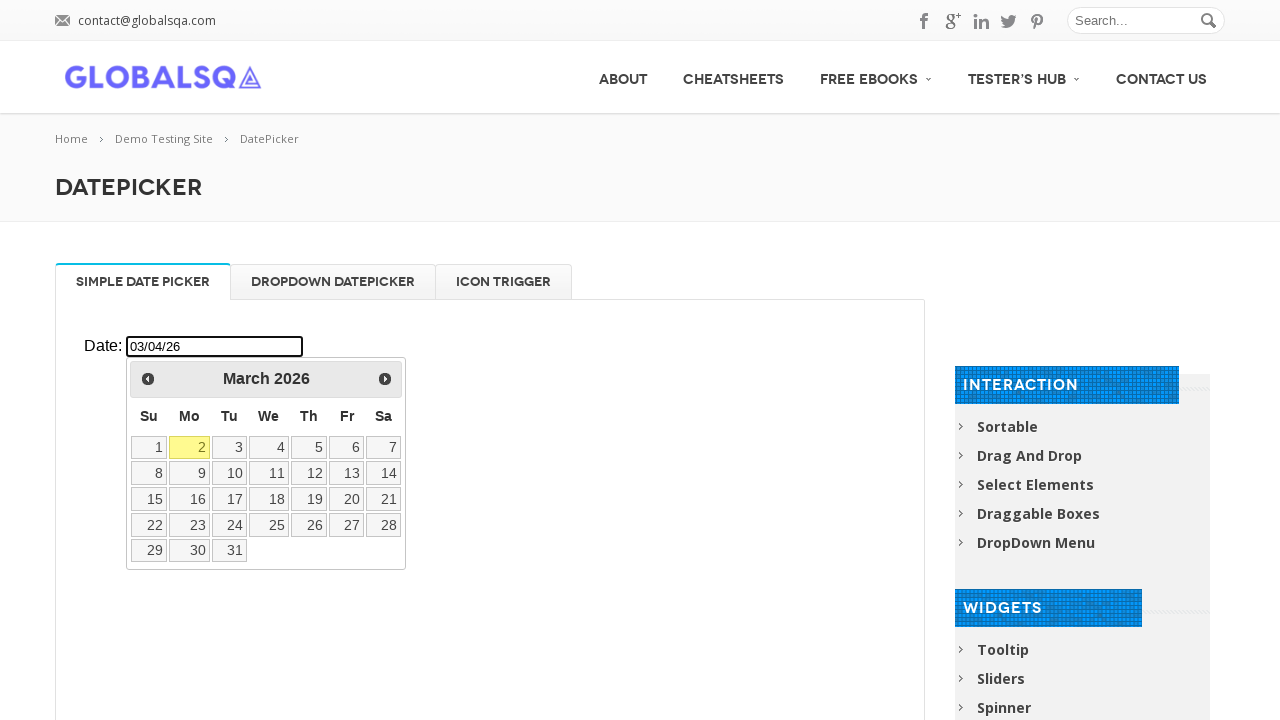

Pressed Tab to confirm the date entry on xpath=//*[@id="post-2661"]/div[2]/div/div/div[1]/p/iframe >> internal:control=en
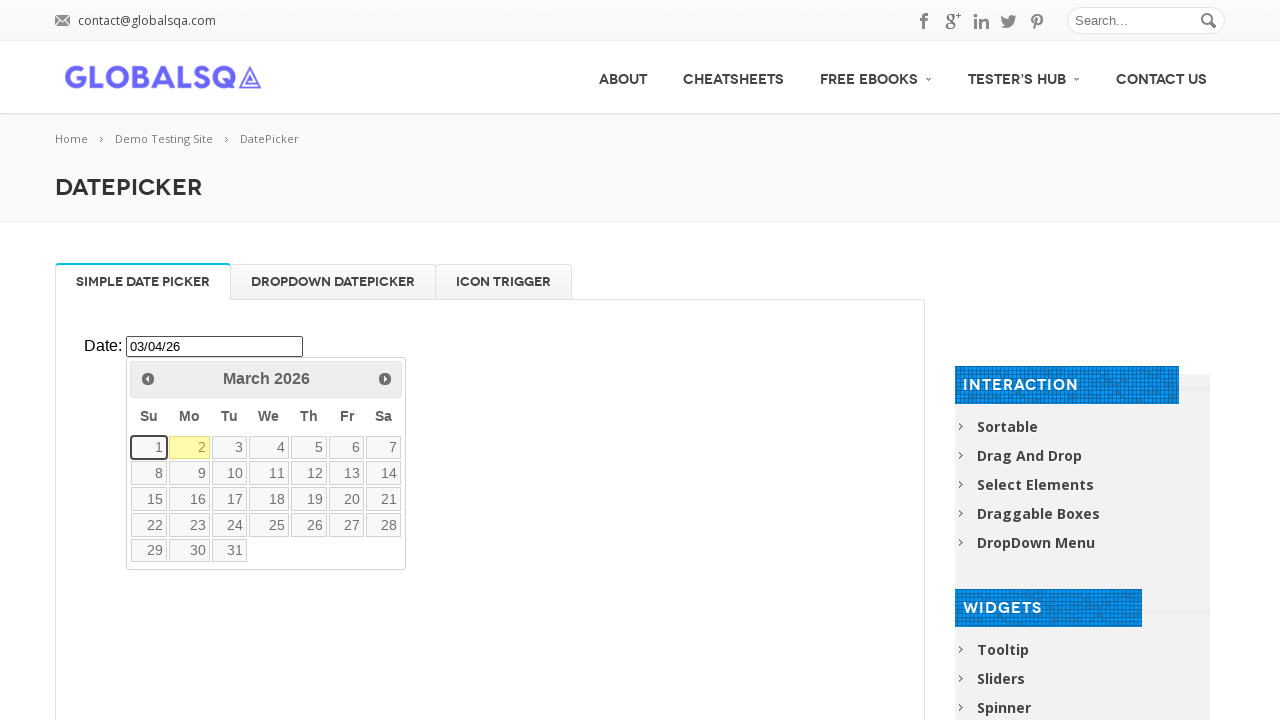

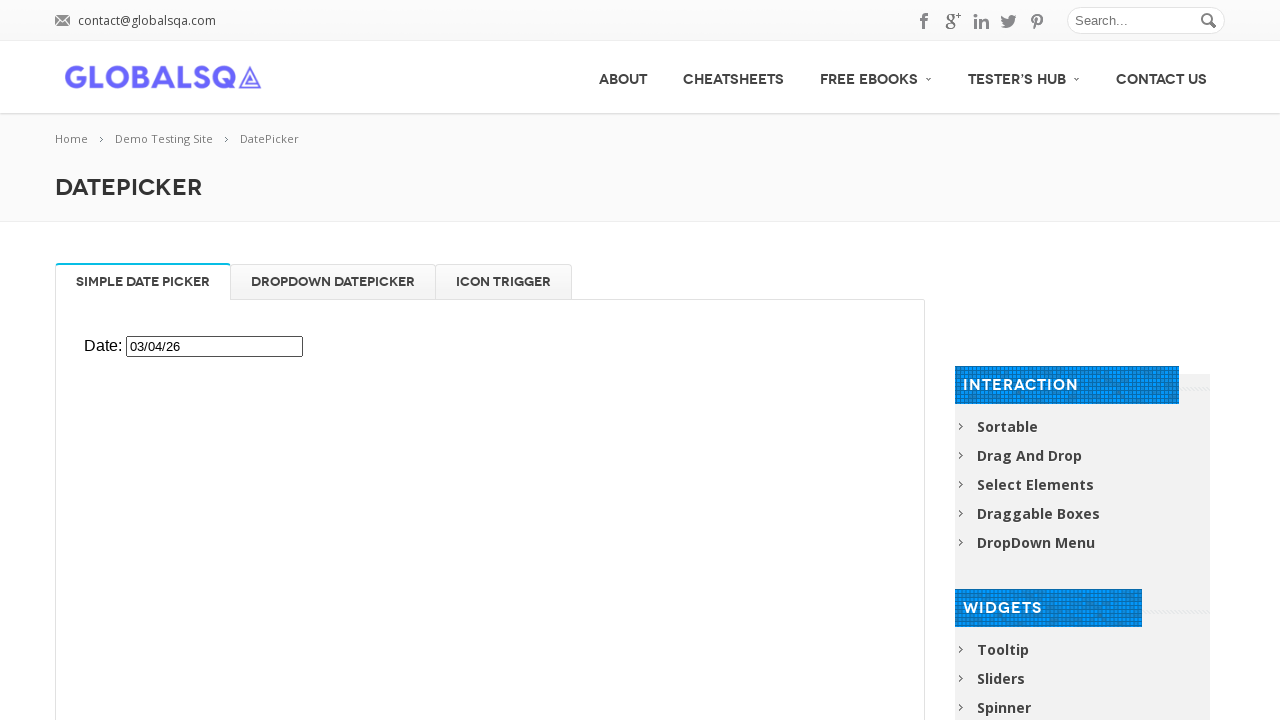